Tests browser window management operations including minimize, maximize, fullscreen, and custom positioning/sizing

Starting URL: https://www.testotomasyonu.com/

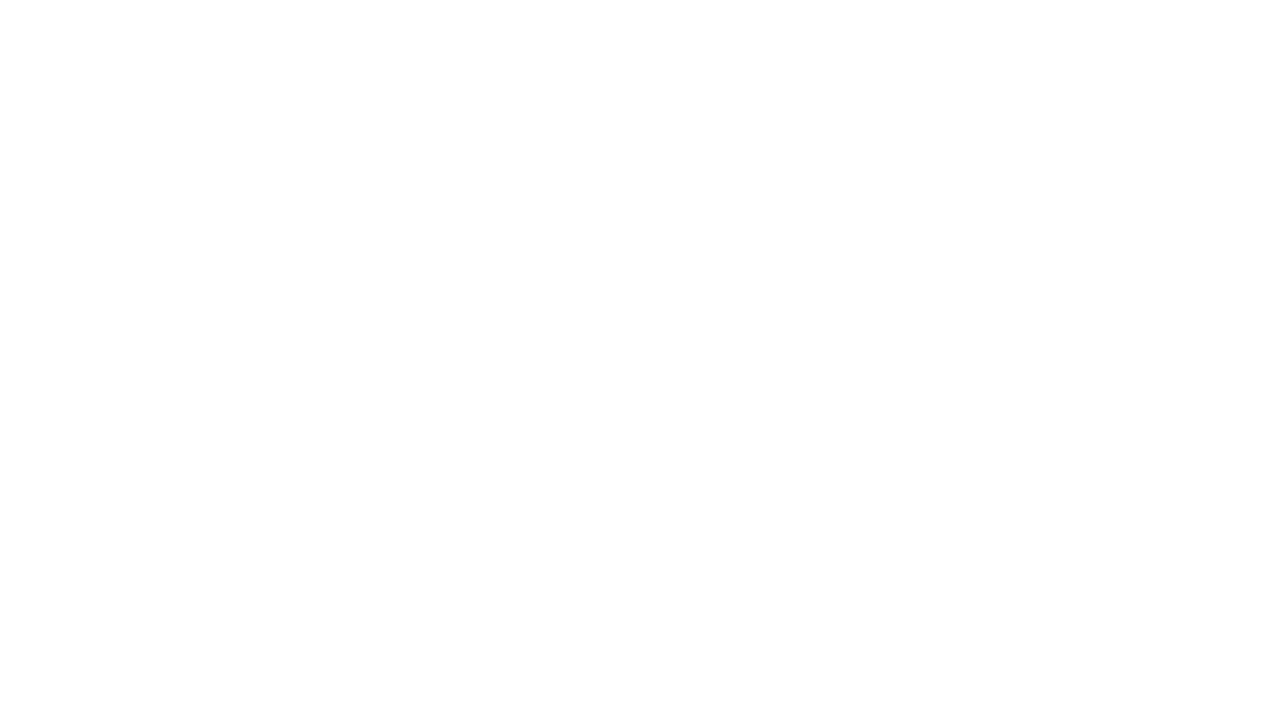

Retrieved initial window position using JavaScript evaluation
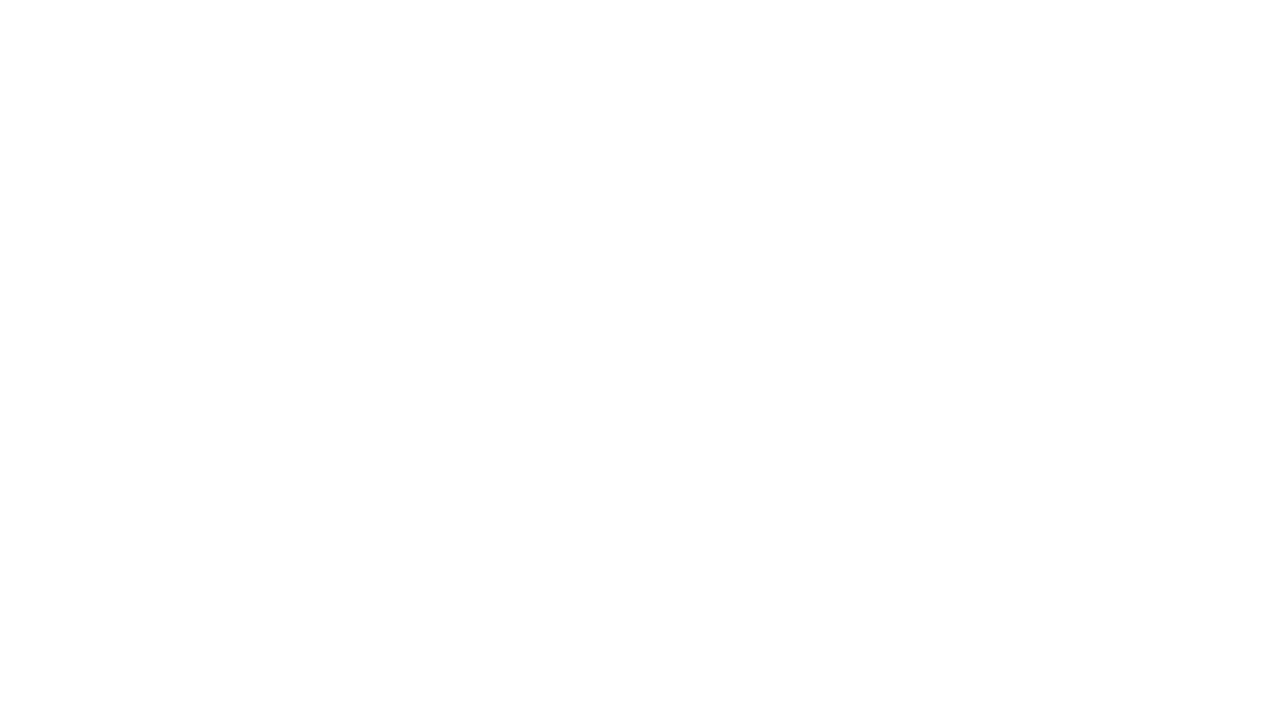

Retrieved initial window size using JavaScript evaluation
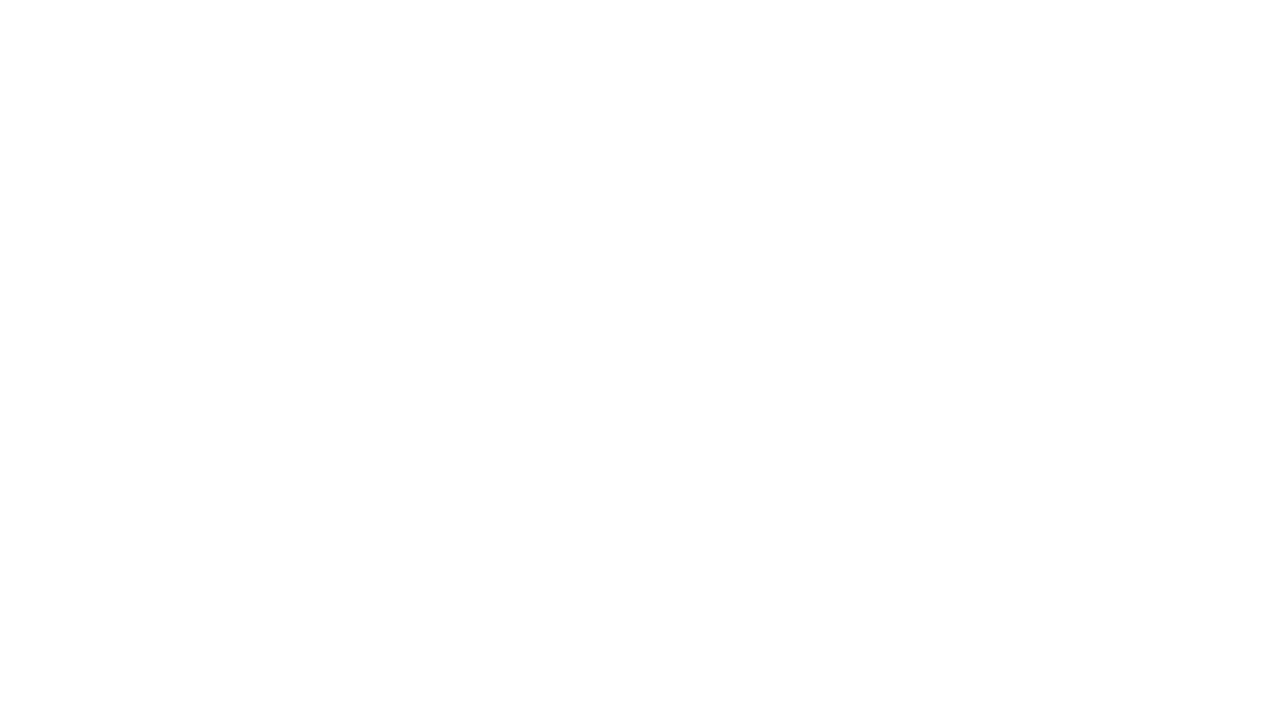

Waited 2 seconds after retrieving initial window properties
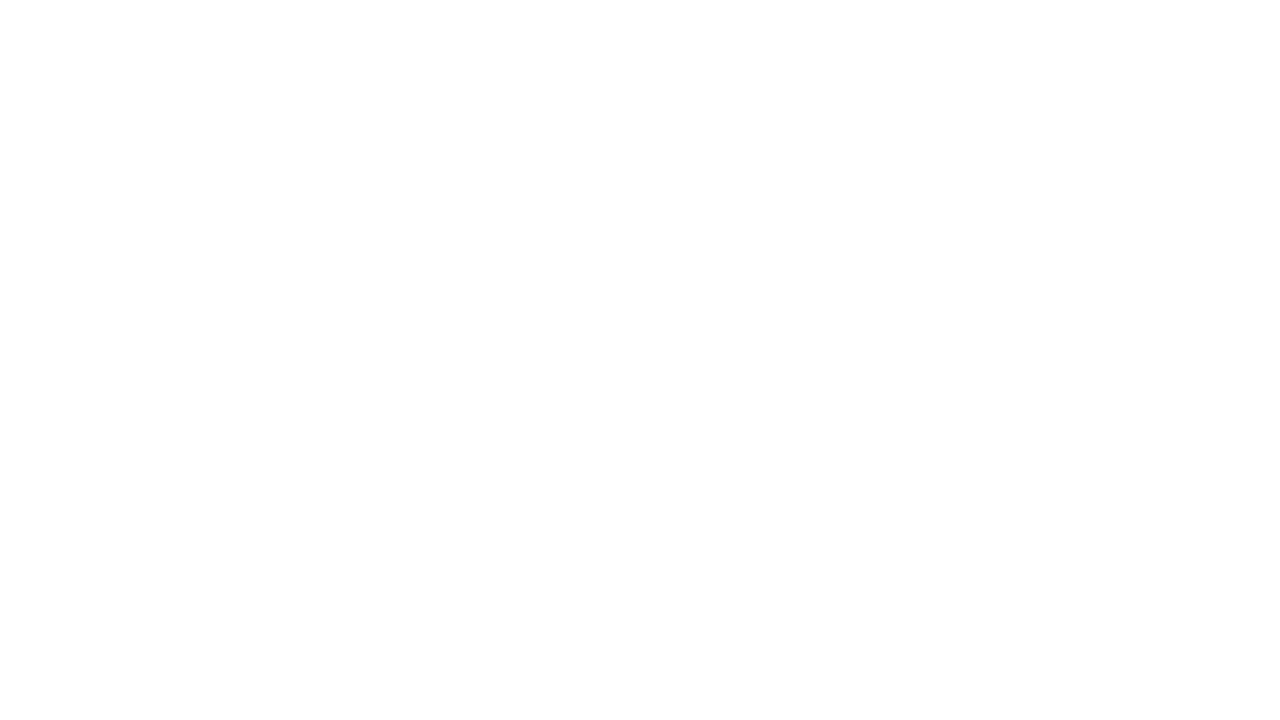

Waited 3 seconds (minimize operation skipped as Playwright does not support it)
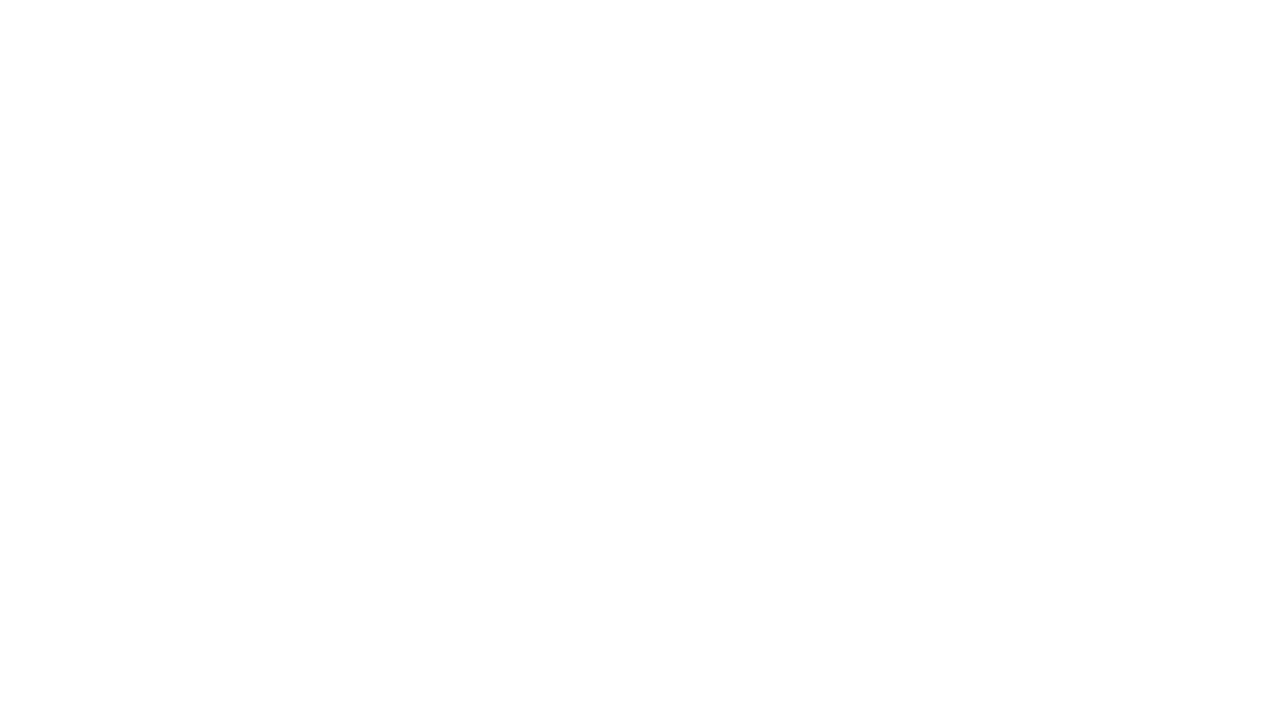

Set viewport to maximize size (1920x1080)
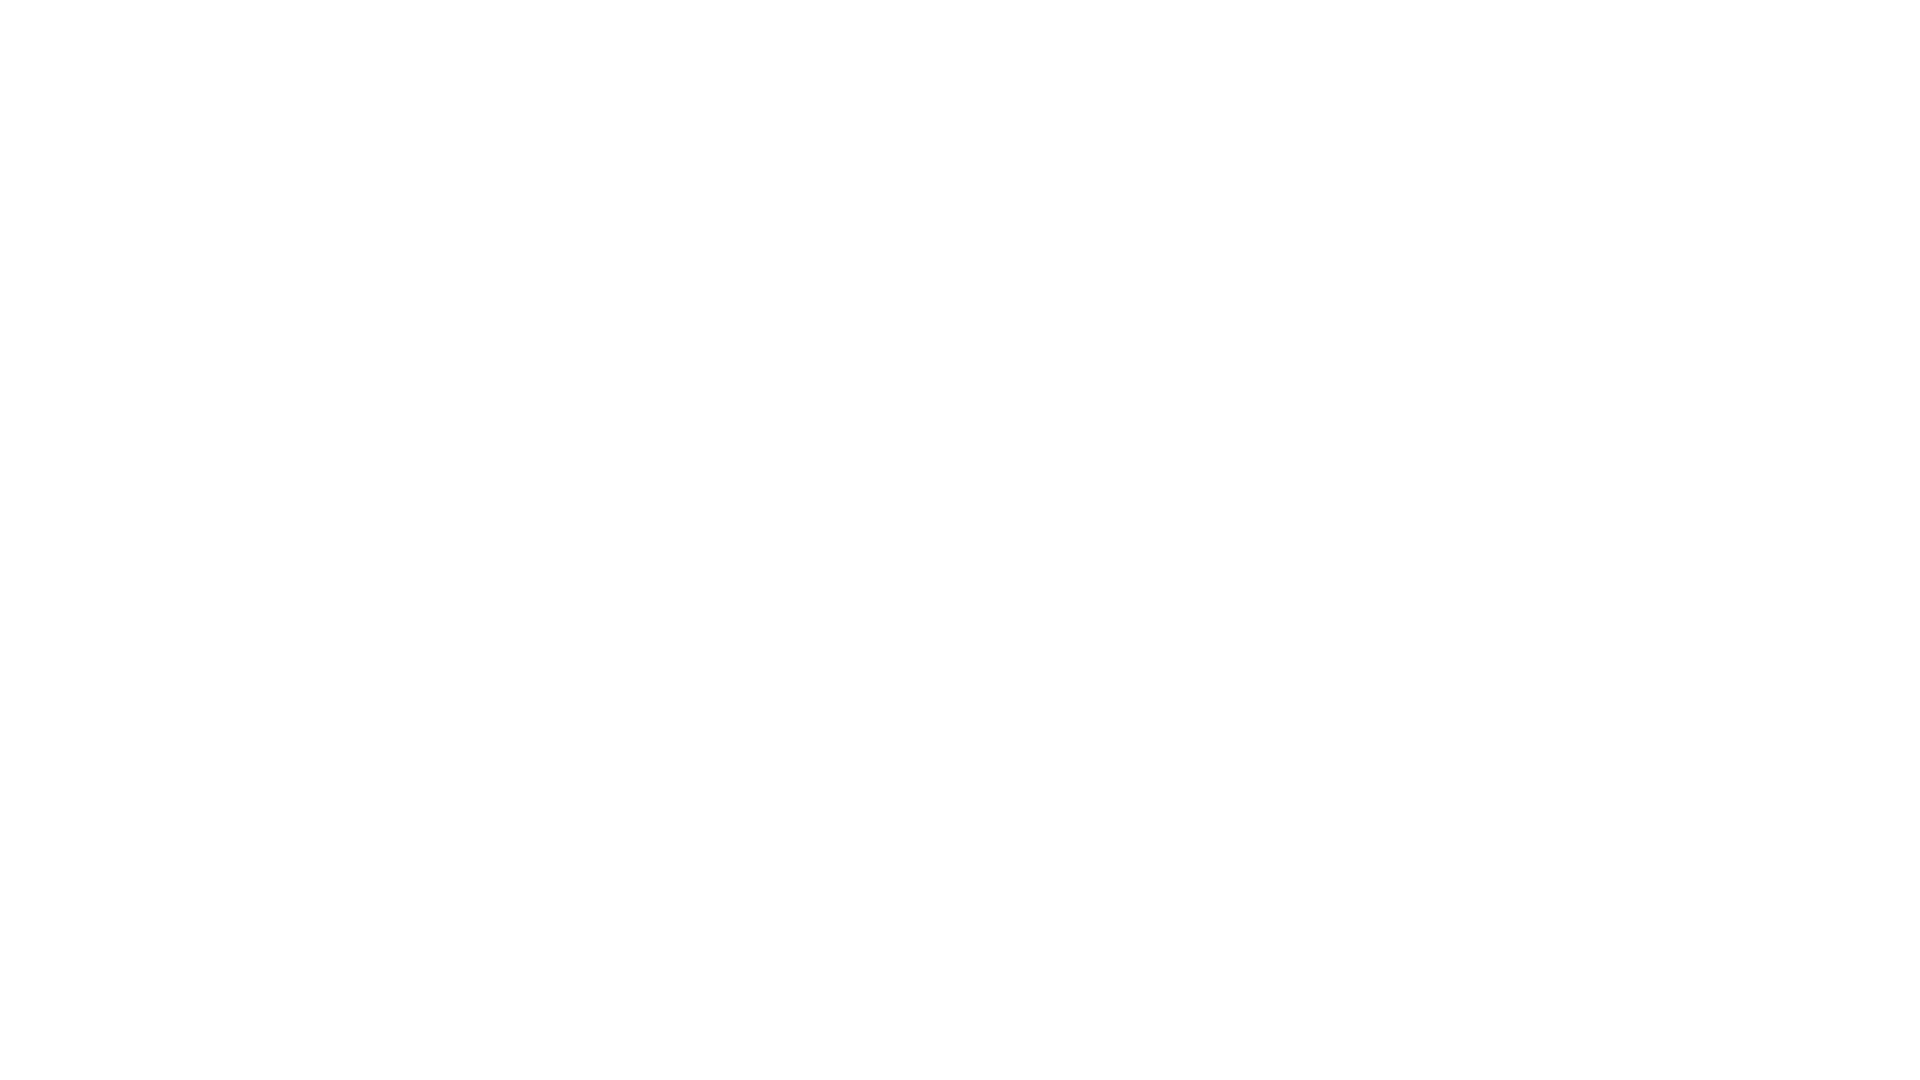

Retrieved window position after maximizing
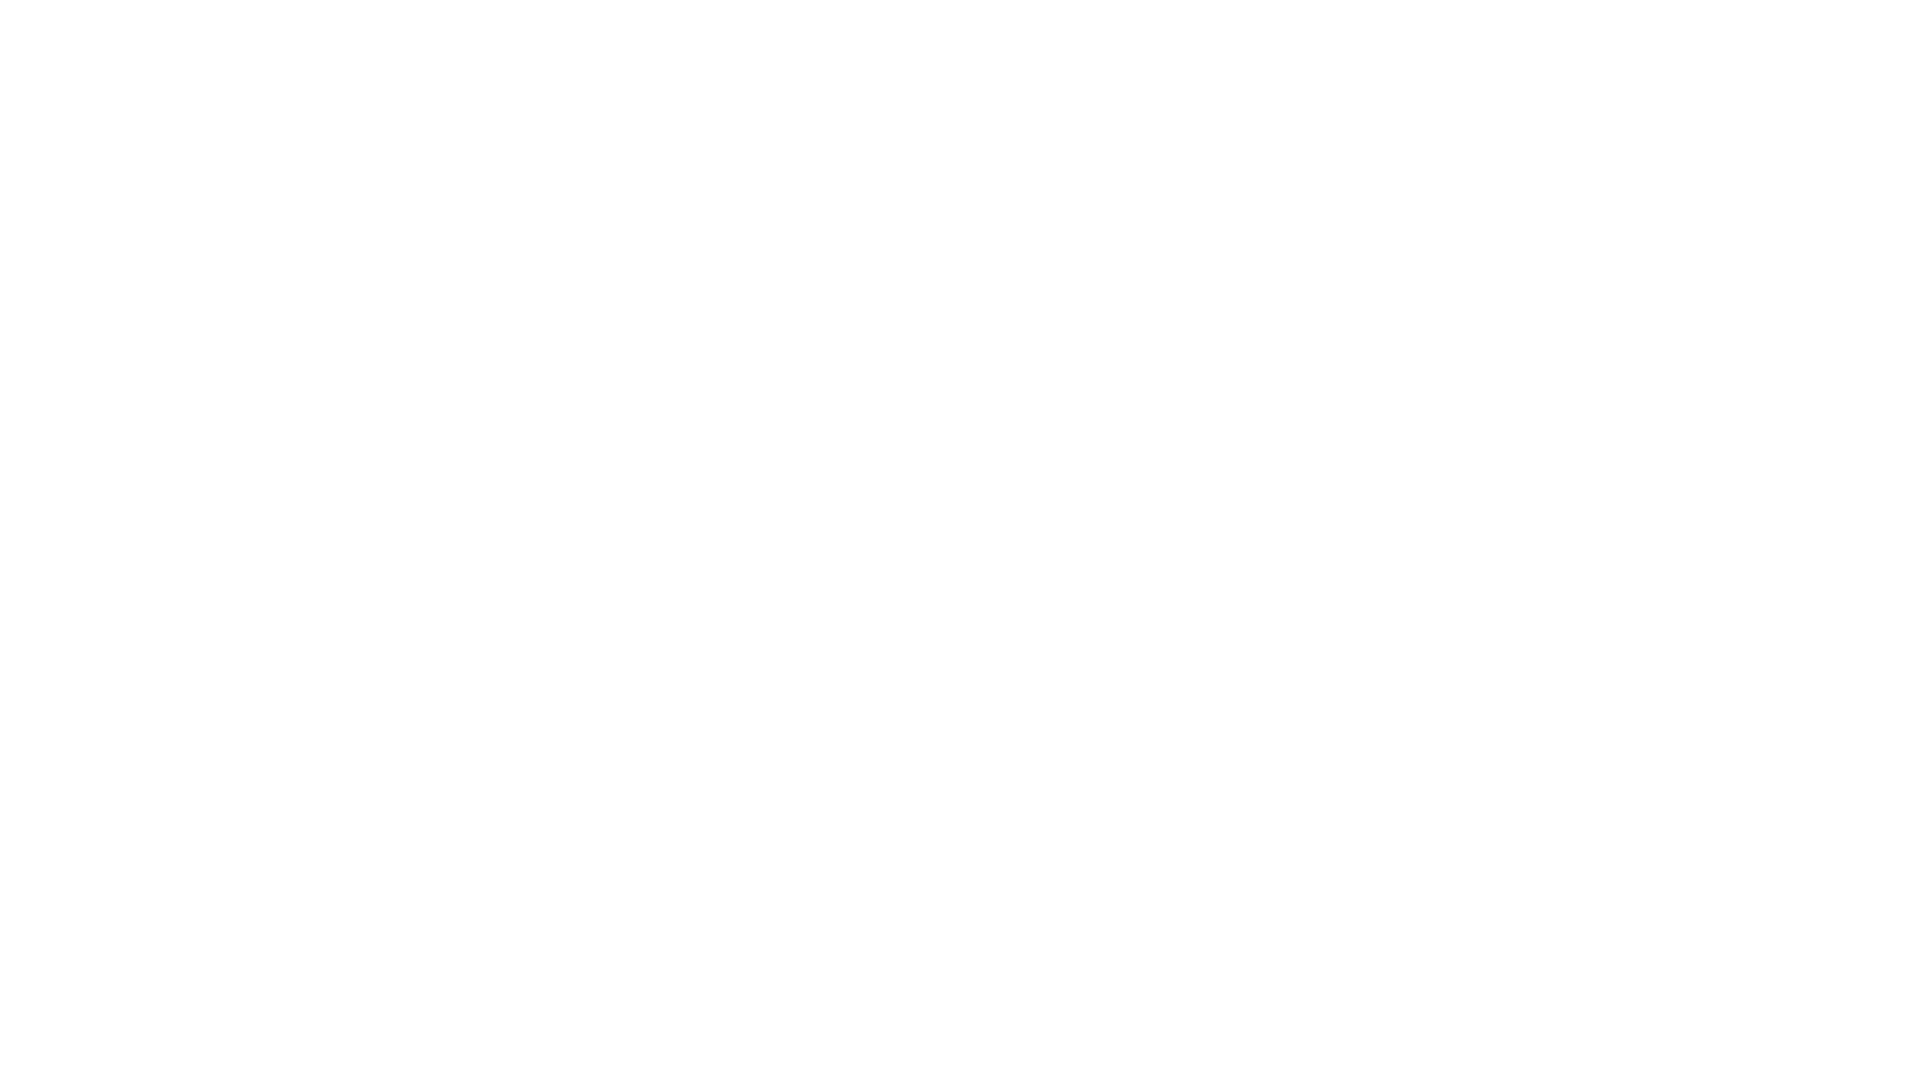

Retrieved window size after maximizing
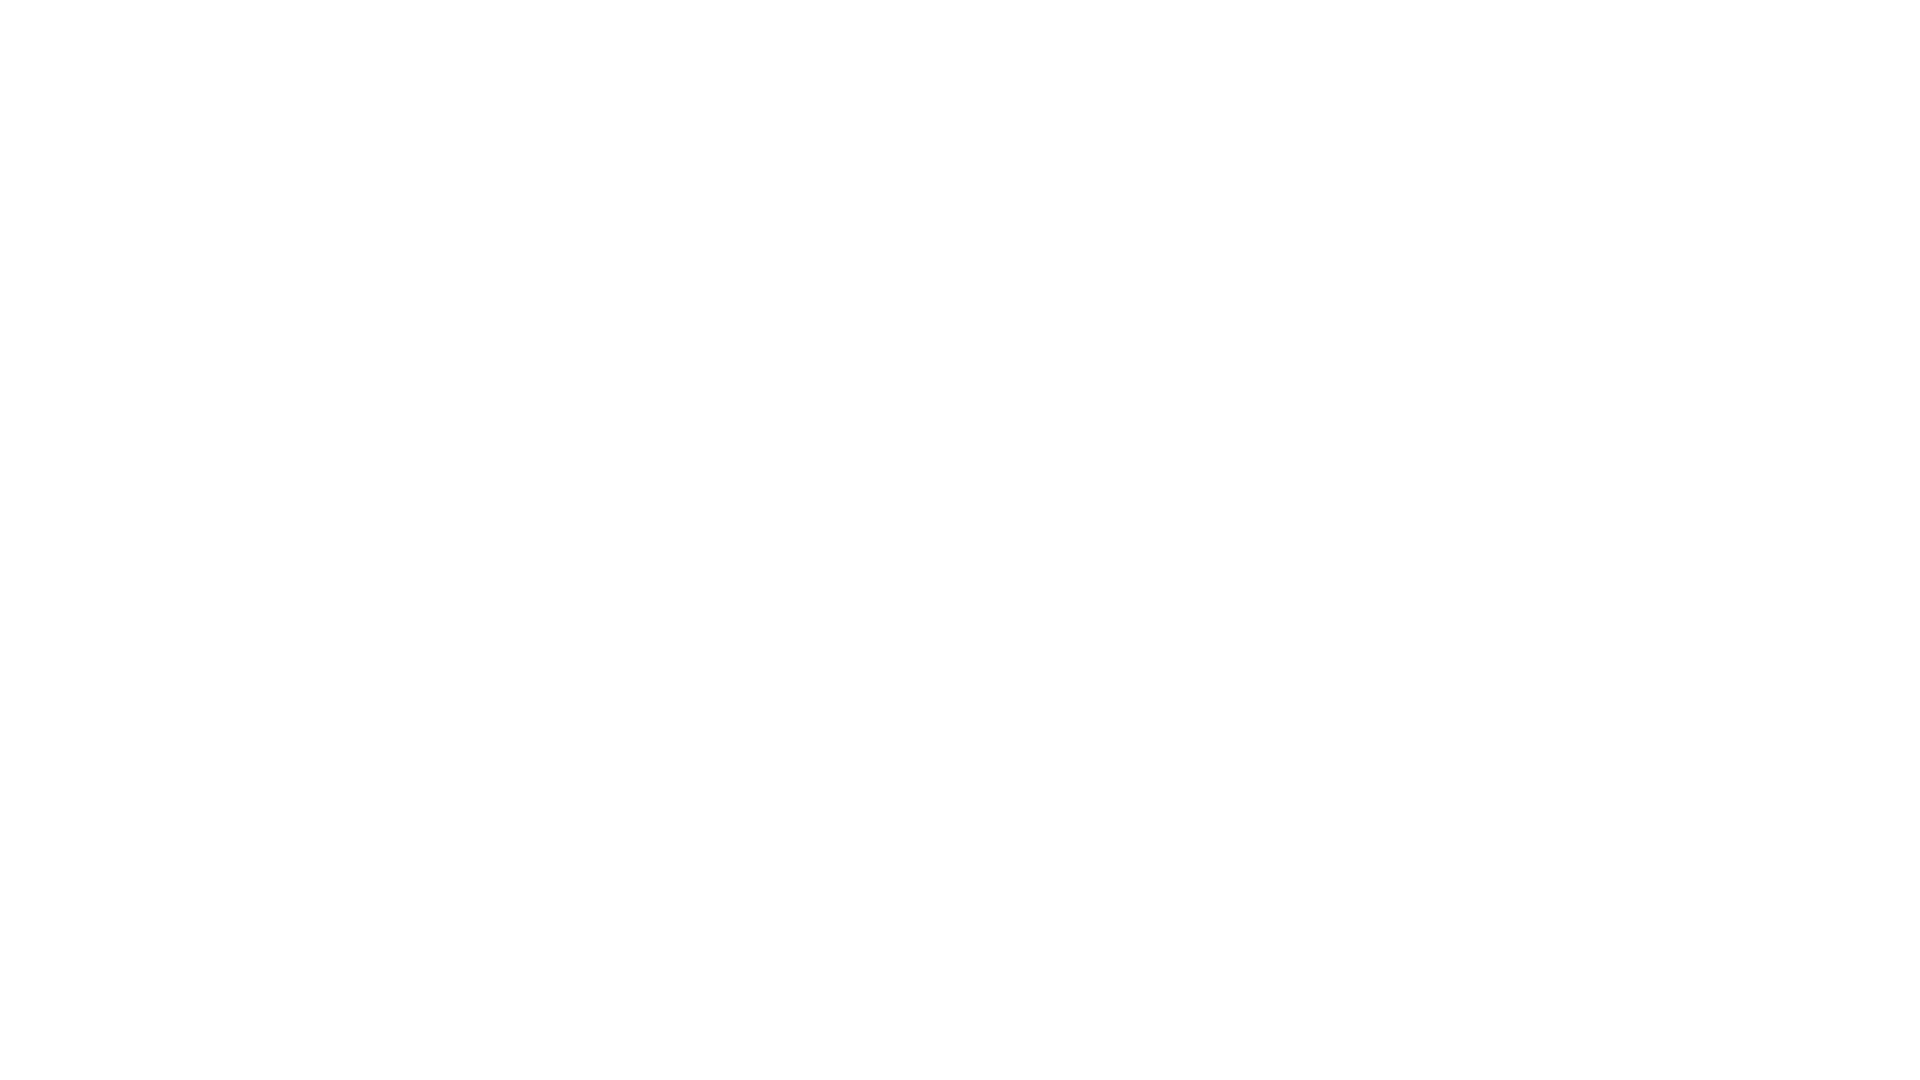

Waited 2 seconds after maximizing window
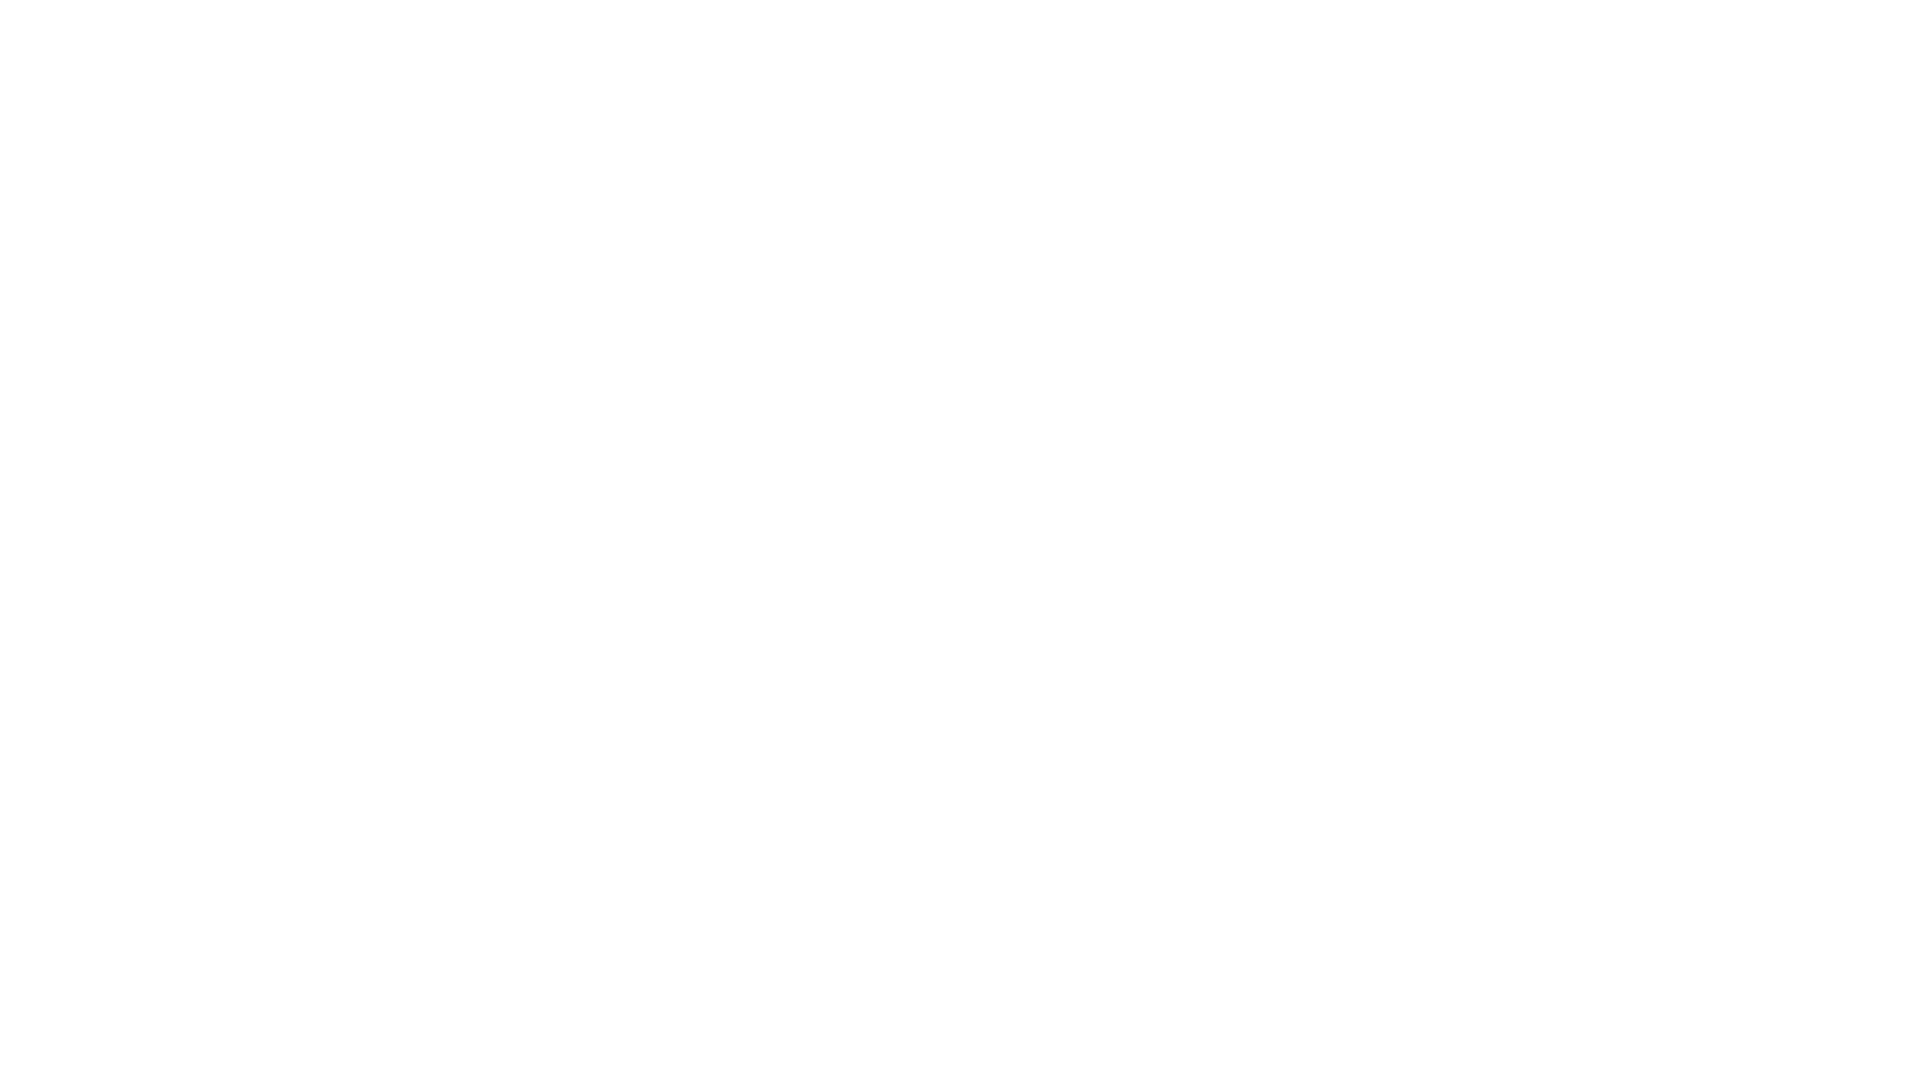

Set viewport to fullscreen simulation size (1920x1080)
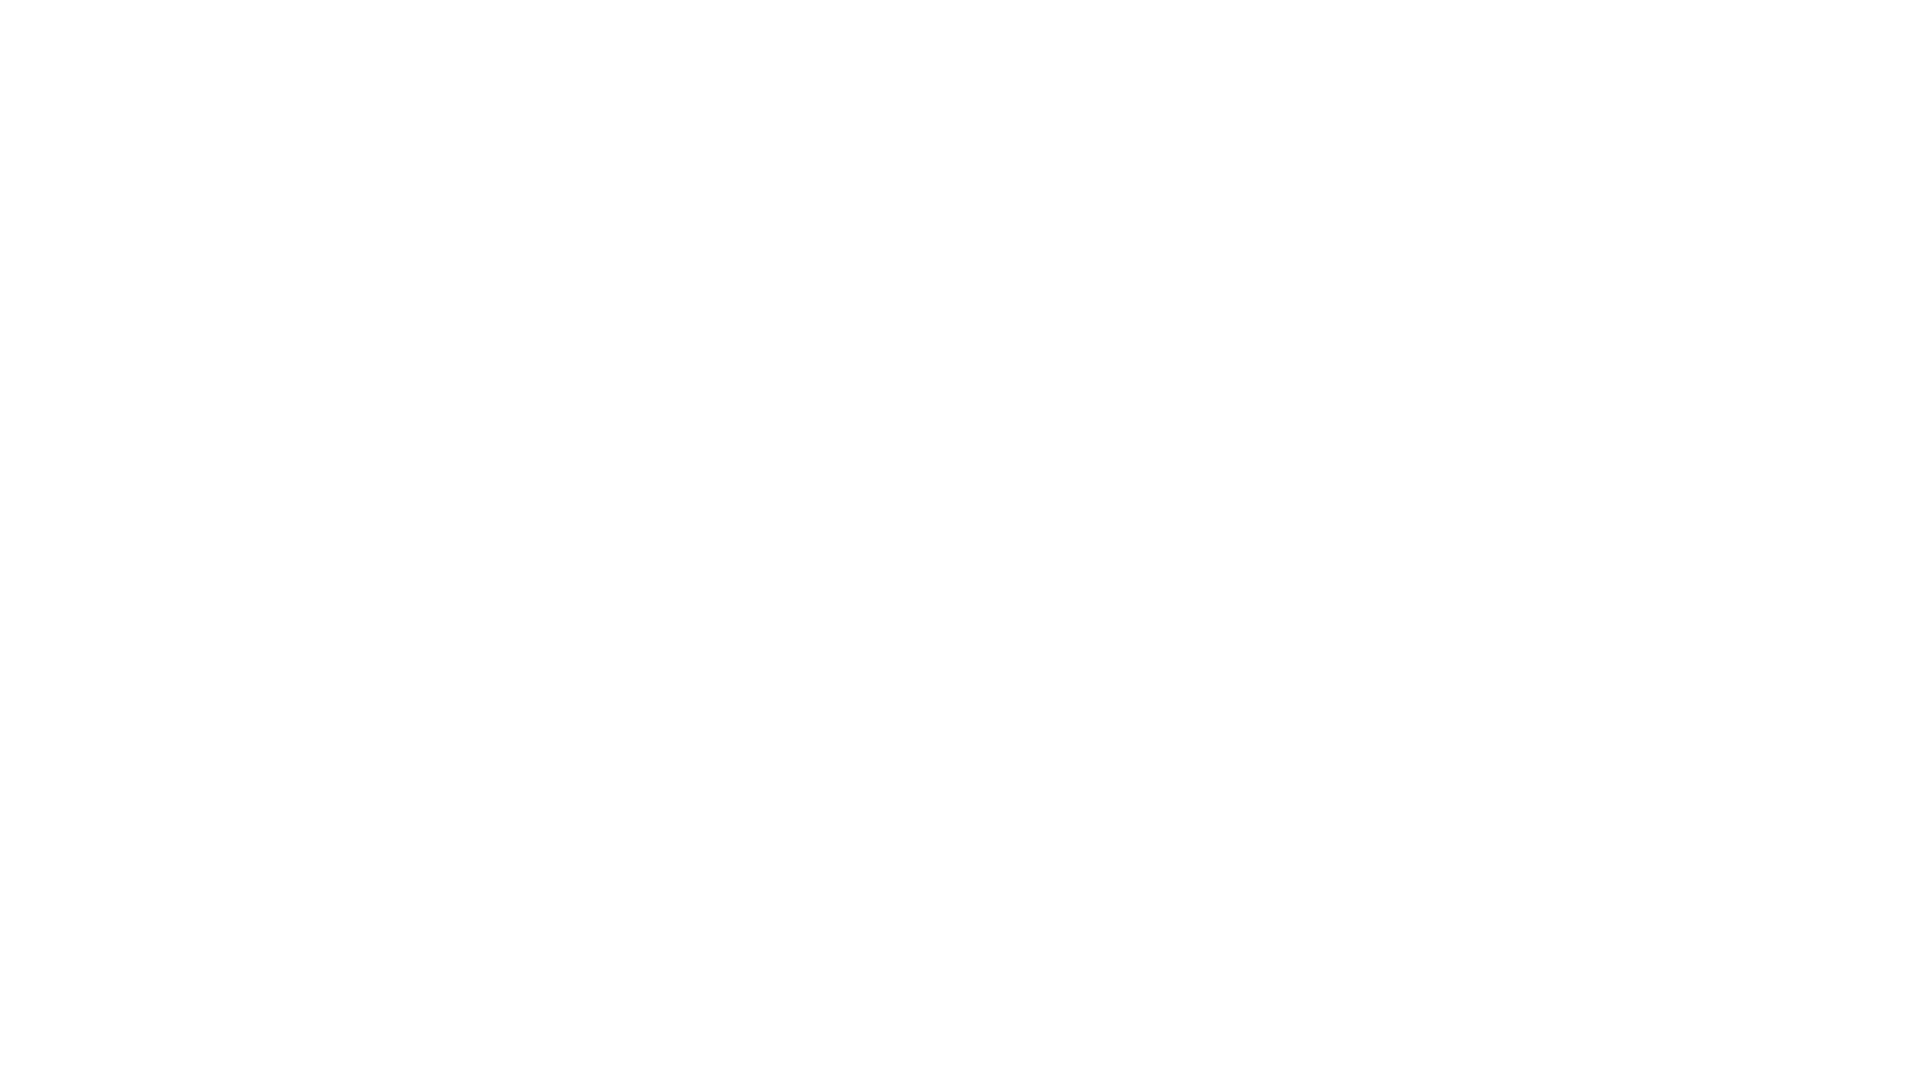

Retrieved window position in fullscreen simulation
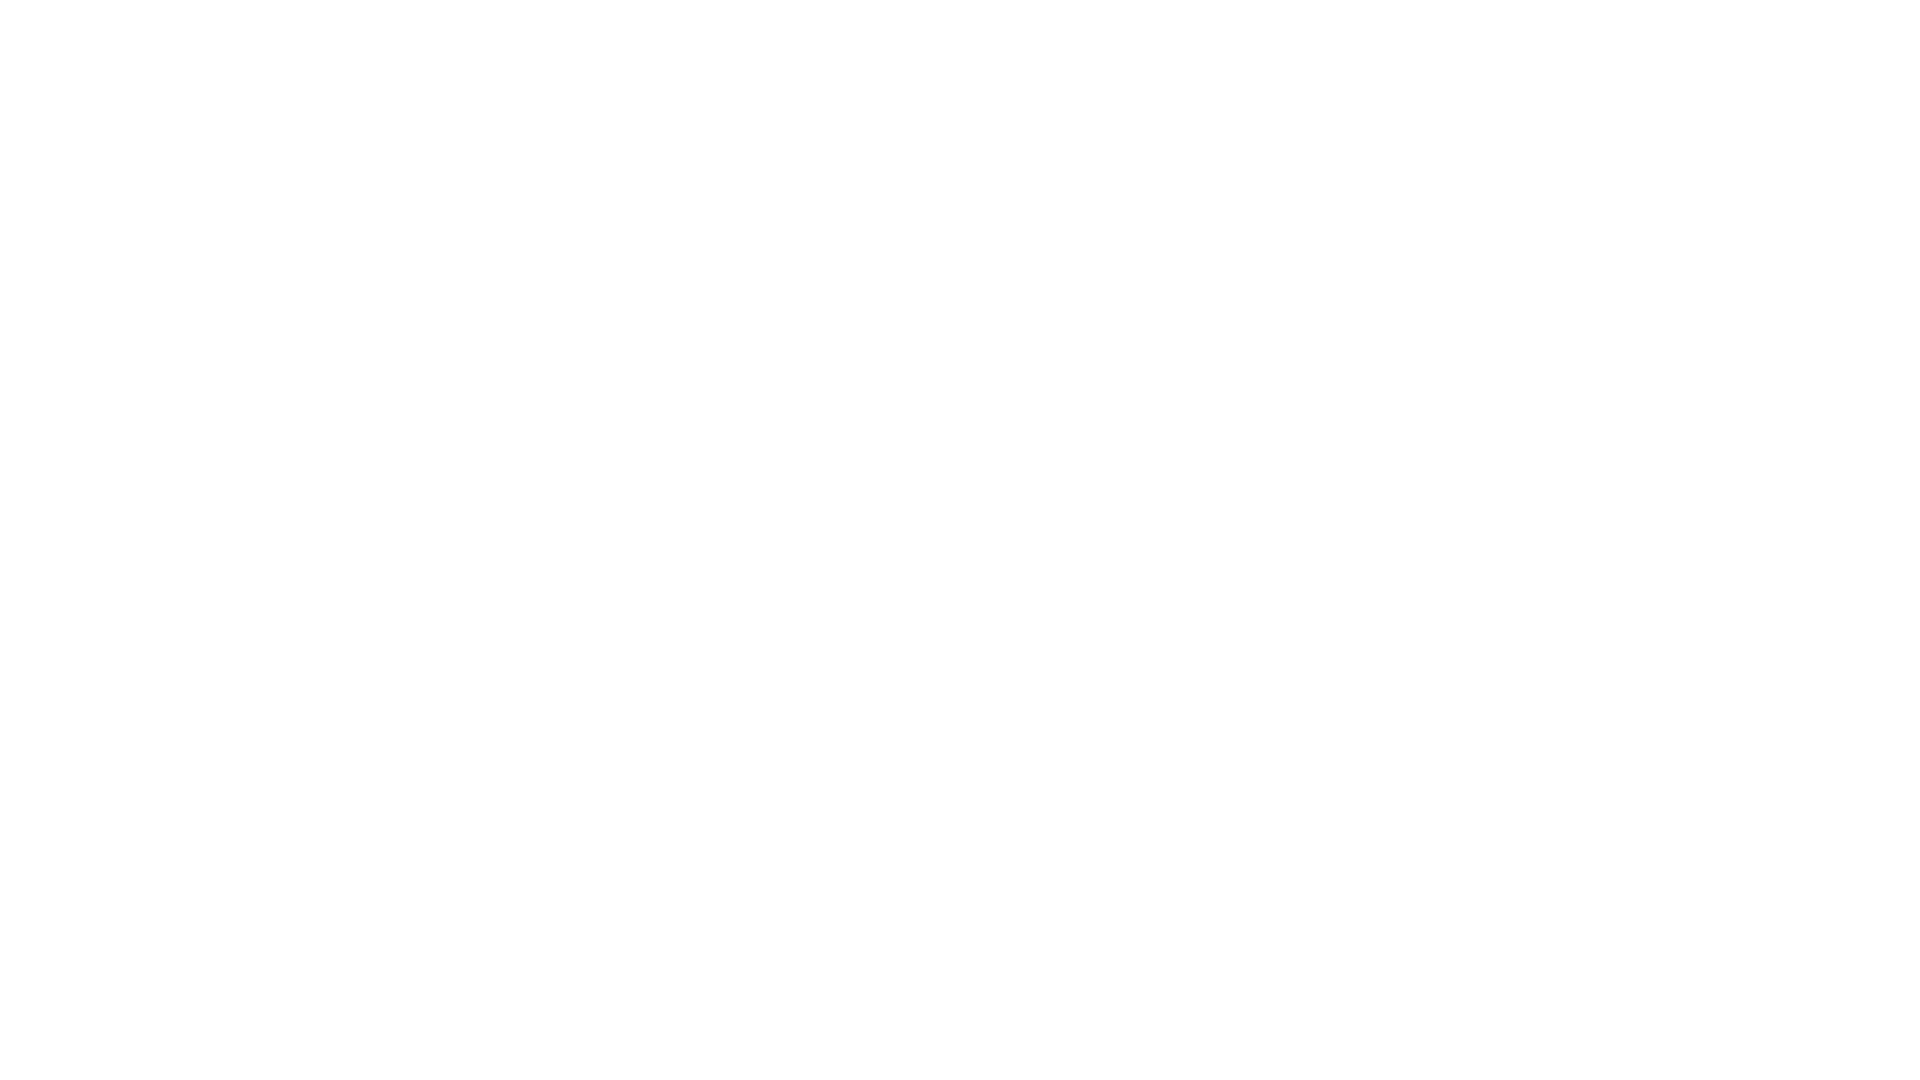

Retrieved window size in fullscreen simulation
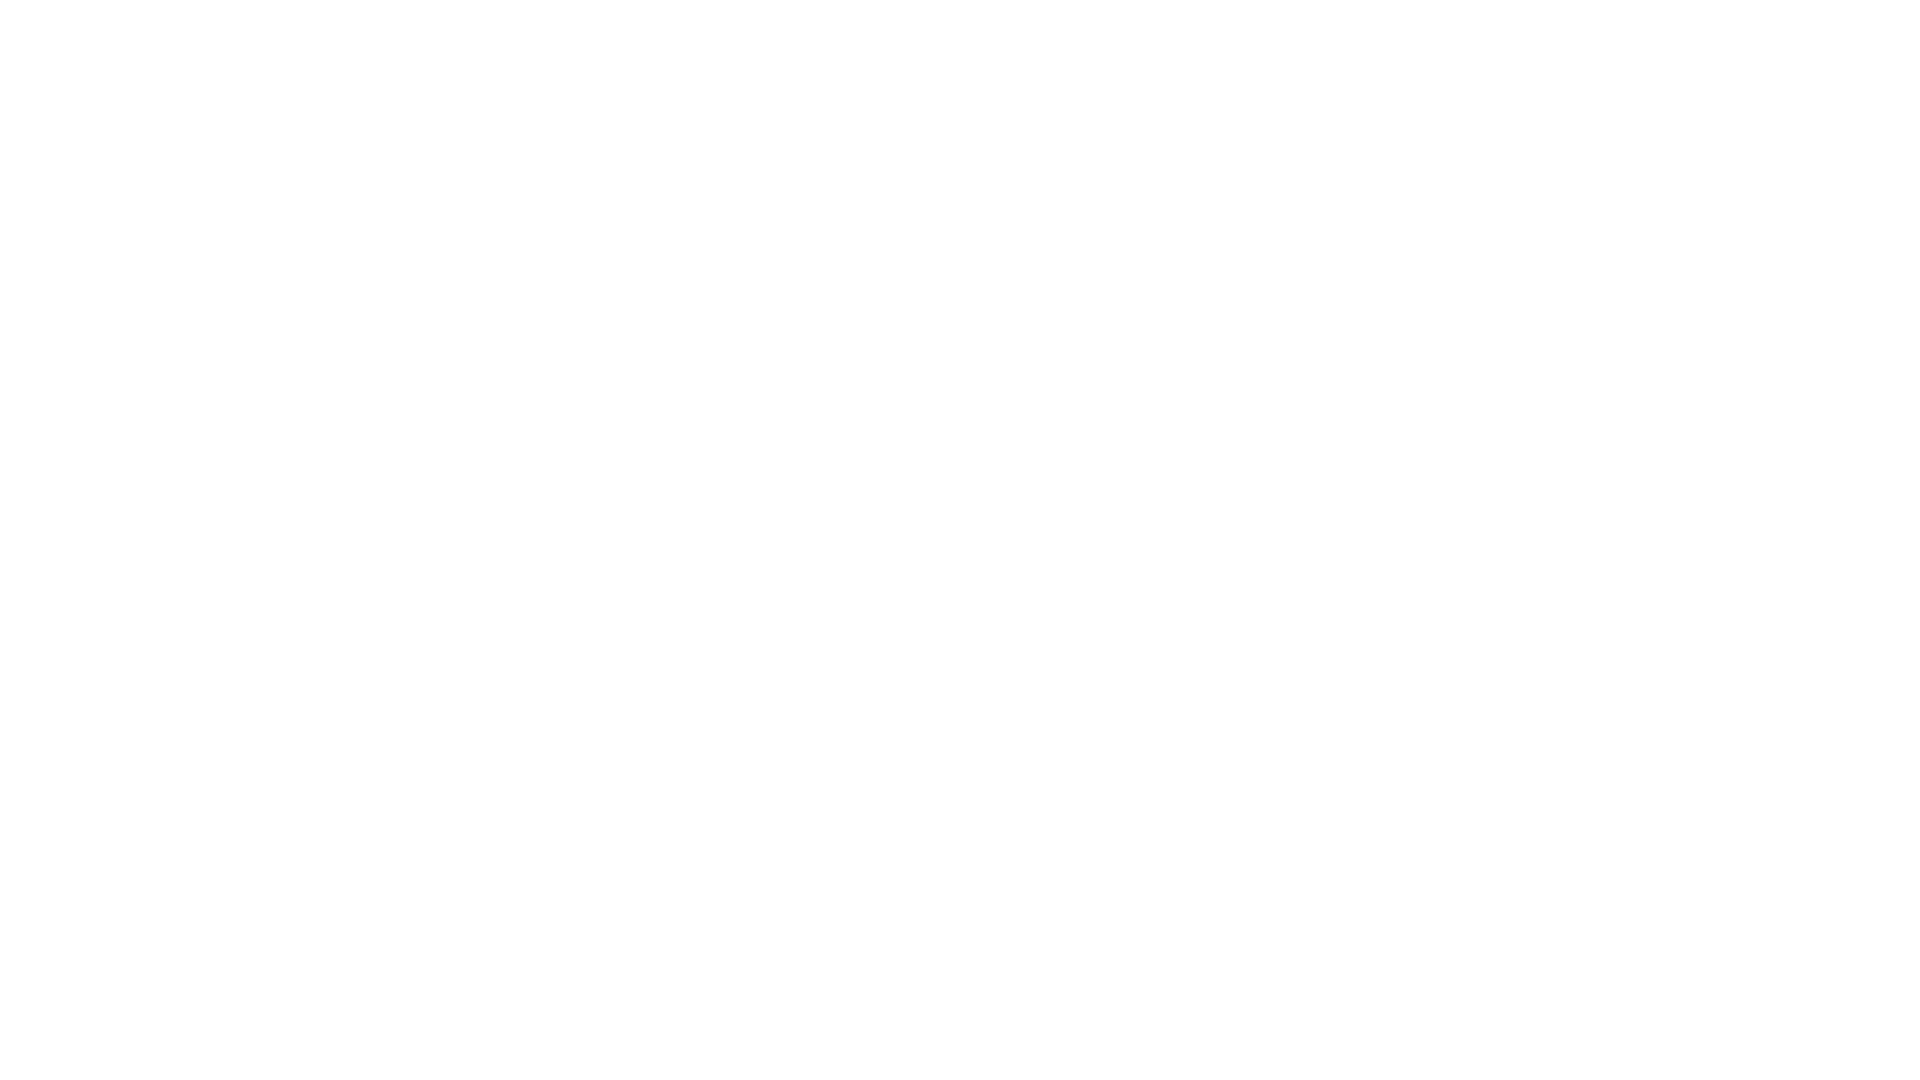

Waited 2 seconds after fullscreen simulation
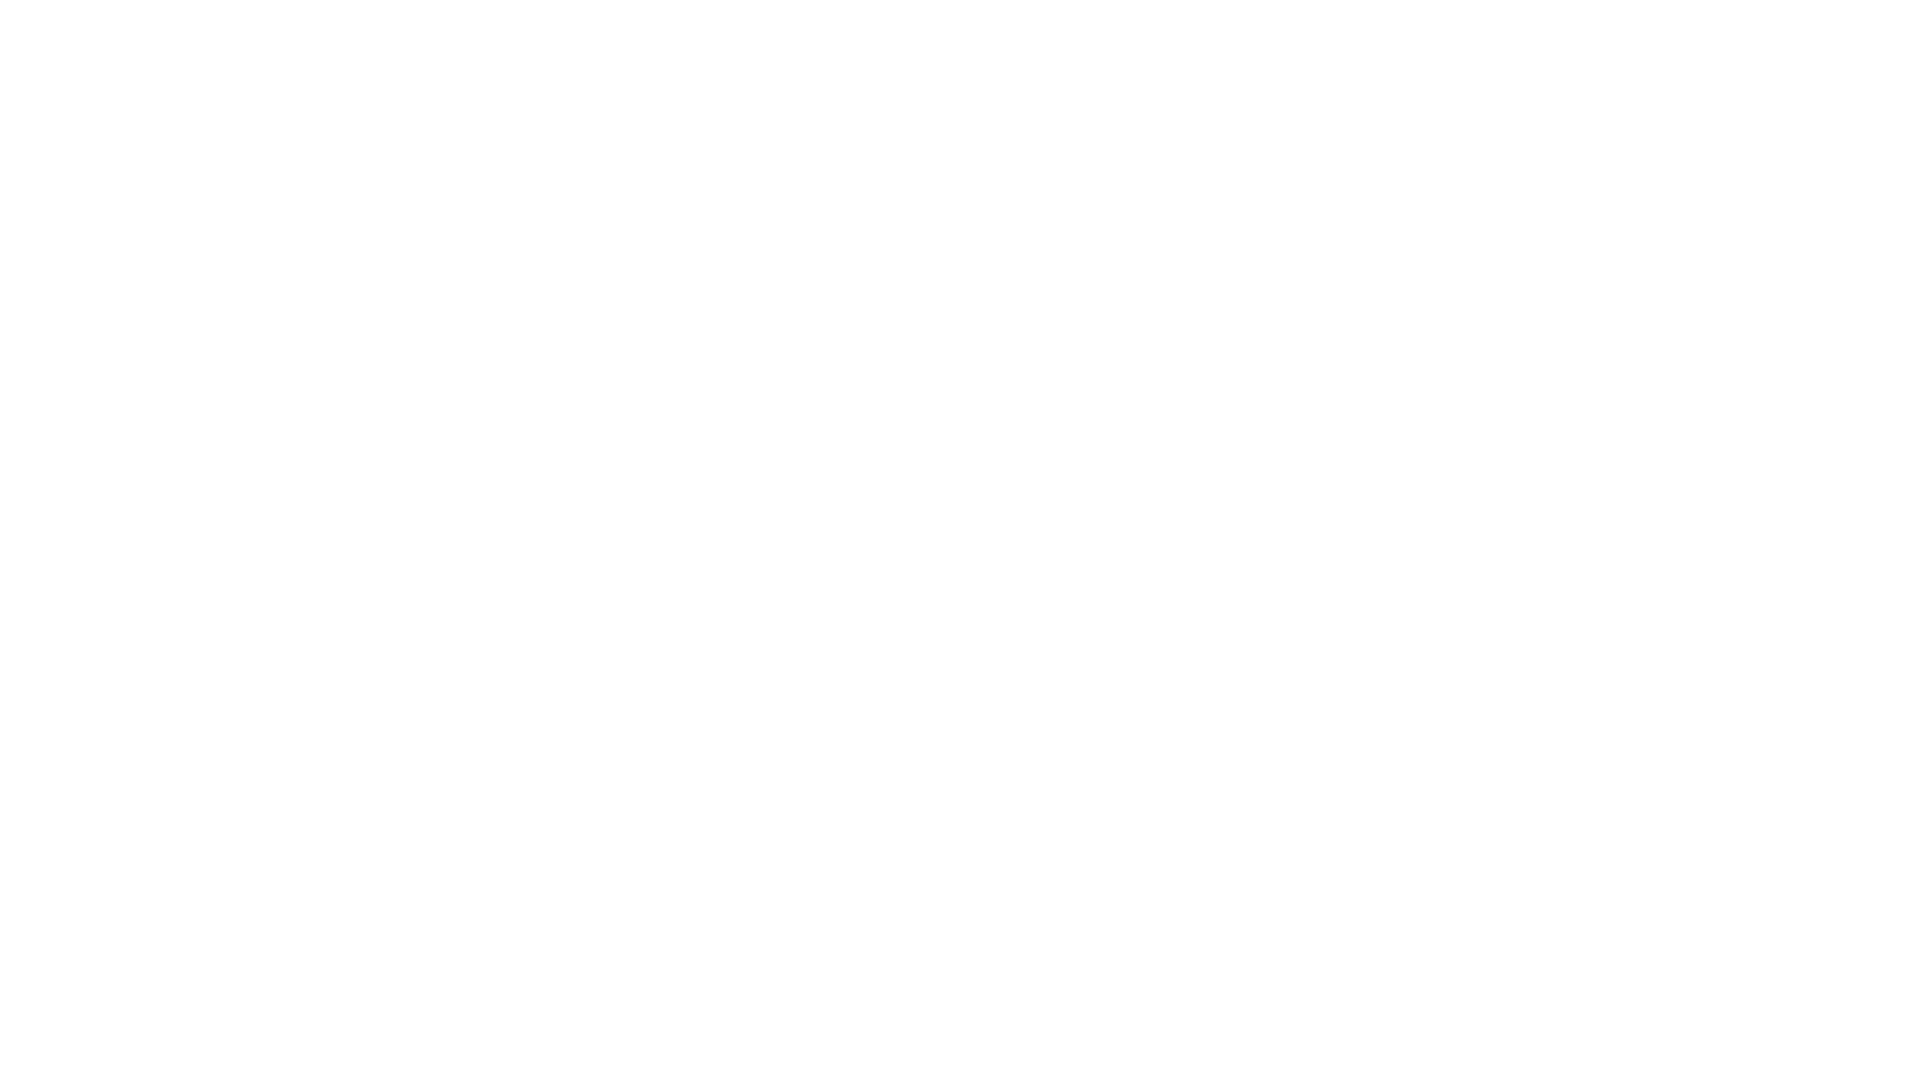

Set viewport to custom size (1000x500)
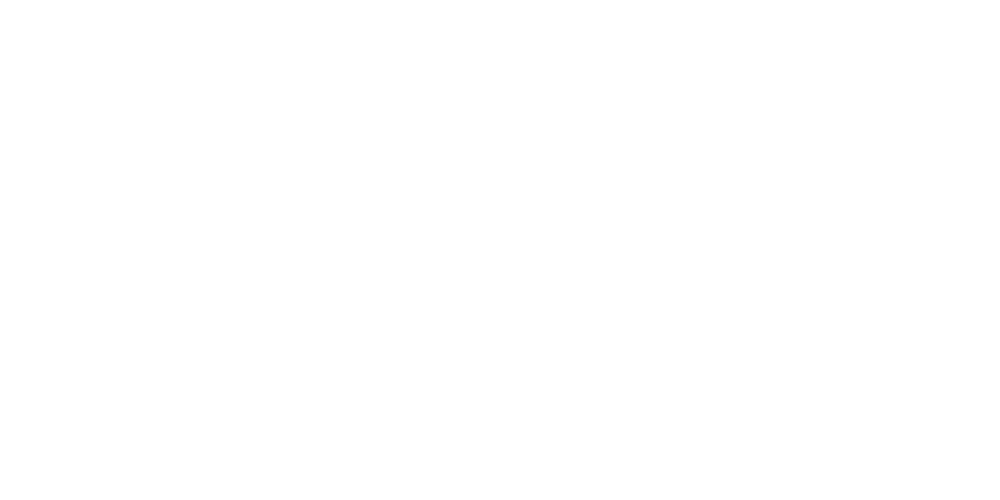

Retrieved window position after setting custom size
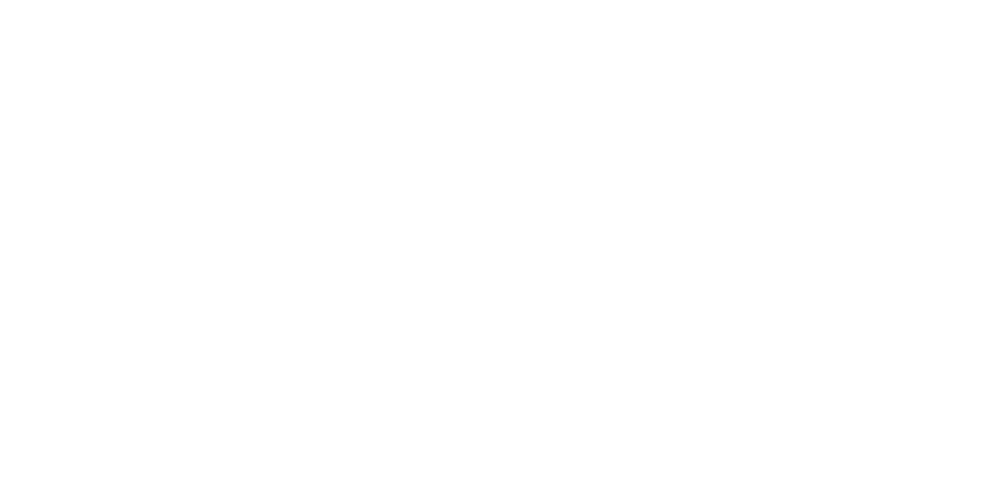

Retrieved window size after setting custom dimensions
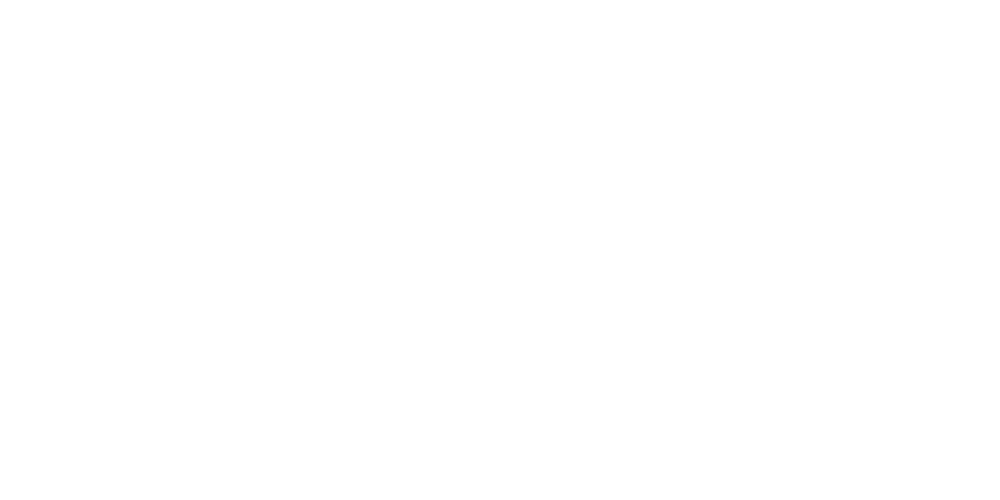

Waited 2 seconds after setting custom window size
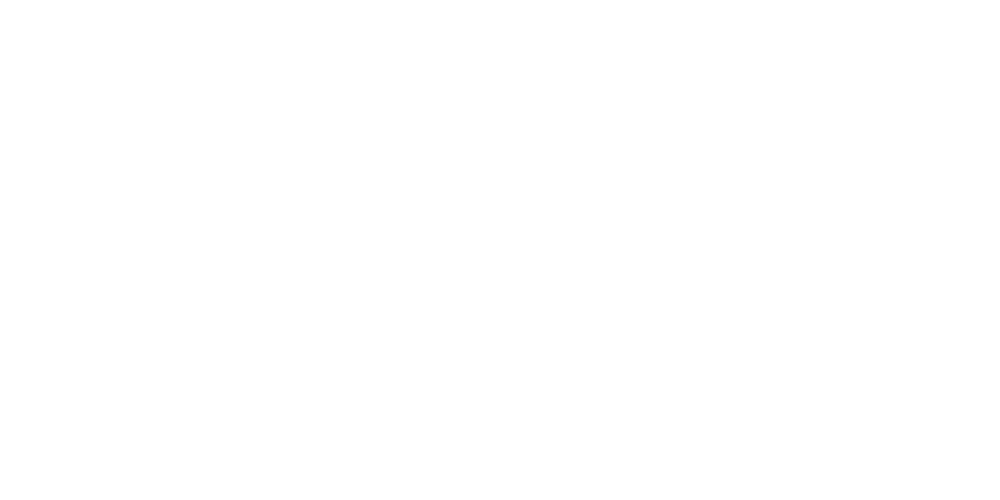

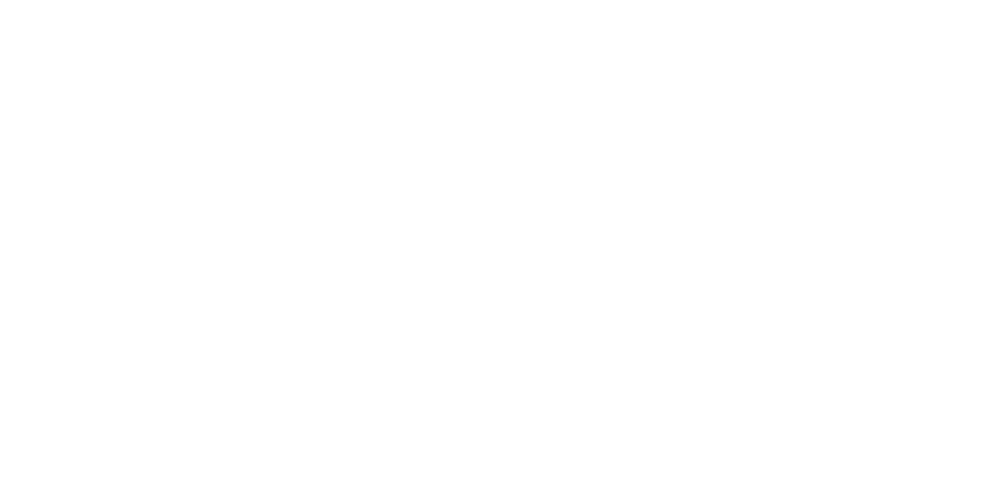